Navigates to the BlazeDemo homepage and verifies the page title is correct

Starting URL: http://blazedemo.com

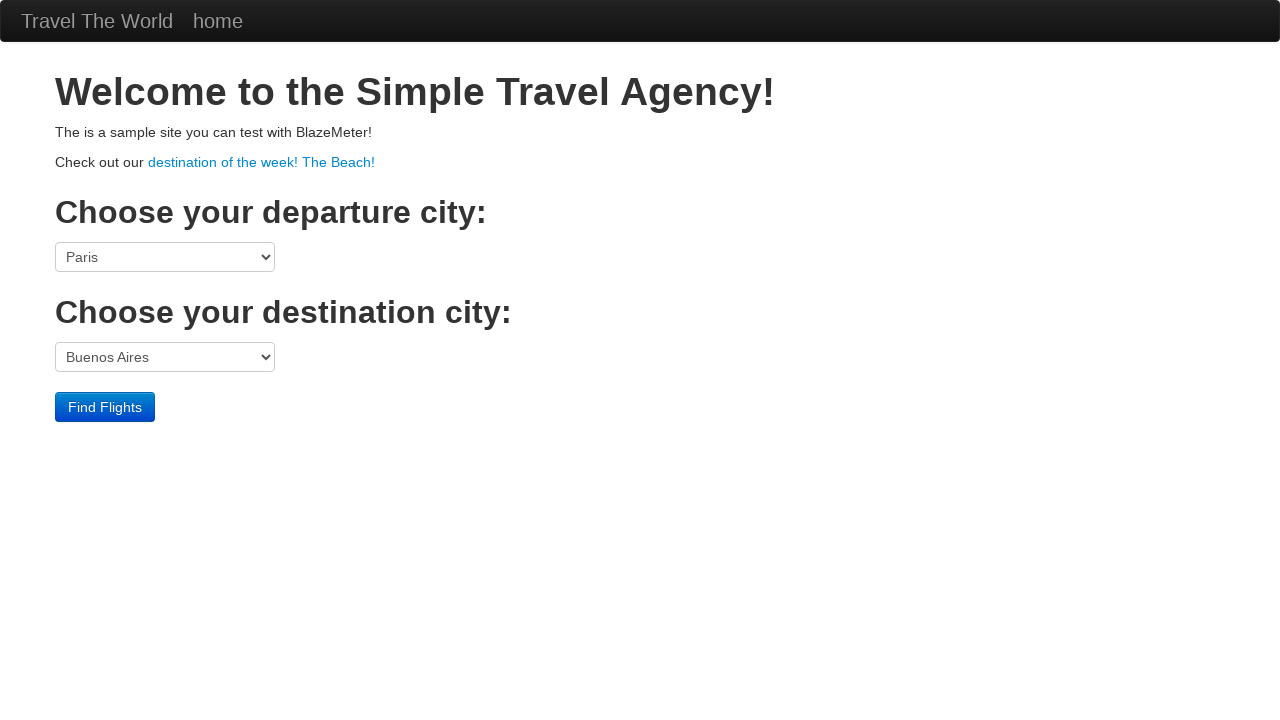

Navigated to BlazeDemo homepage
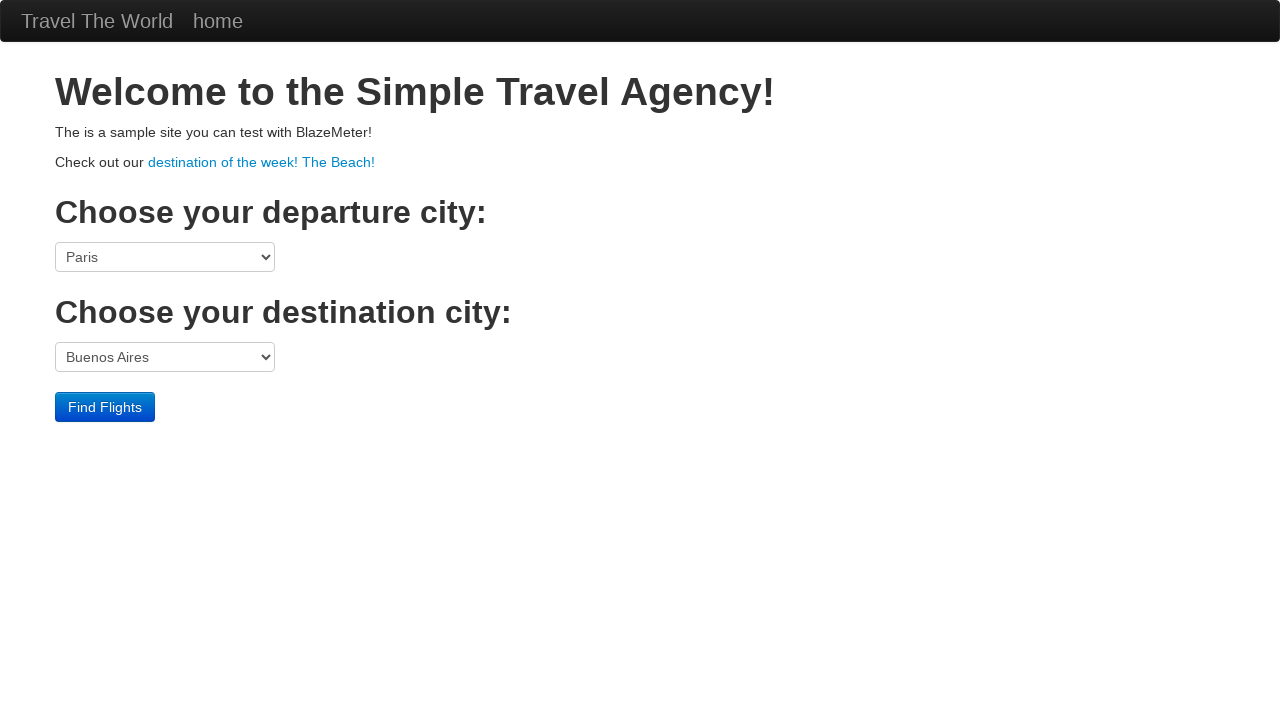

Verified page title is 'BlazeDemo'
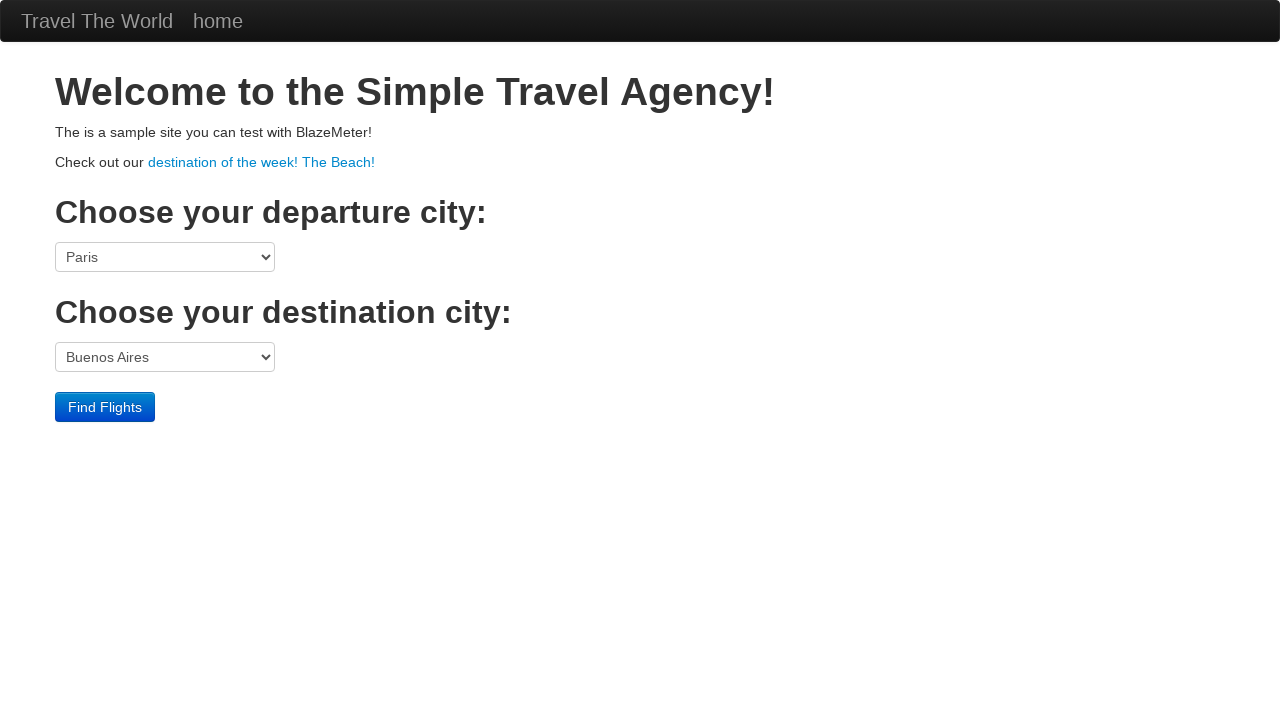

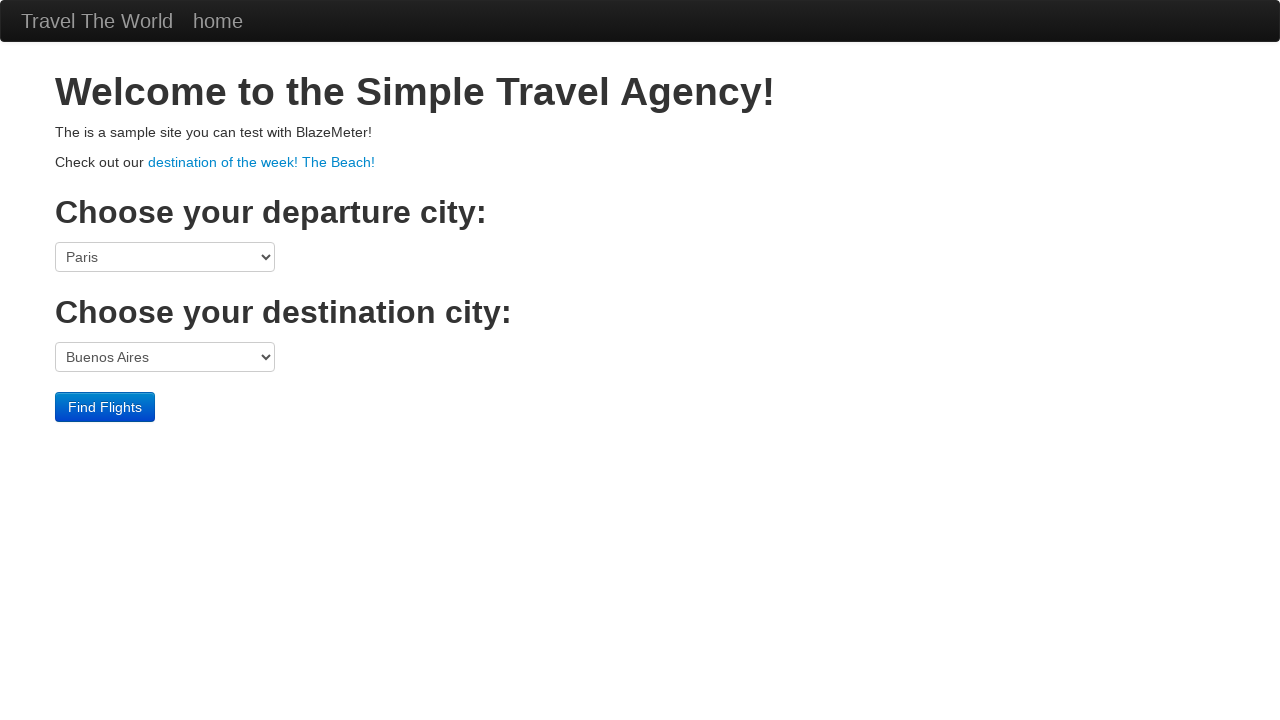